Tests window handling functionality by clicking a link that opens a new window and verifying the title of both windows

Starting URL: https://testcenter.techproeducation.com/index.php?page=multiple-windows

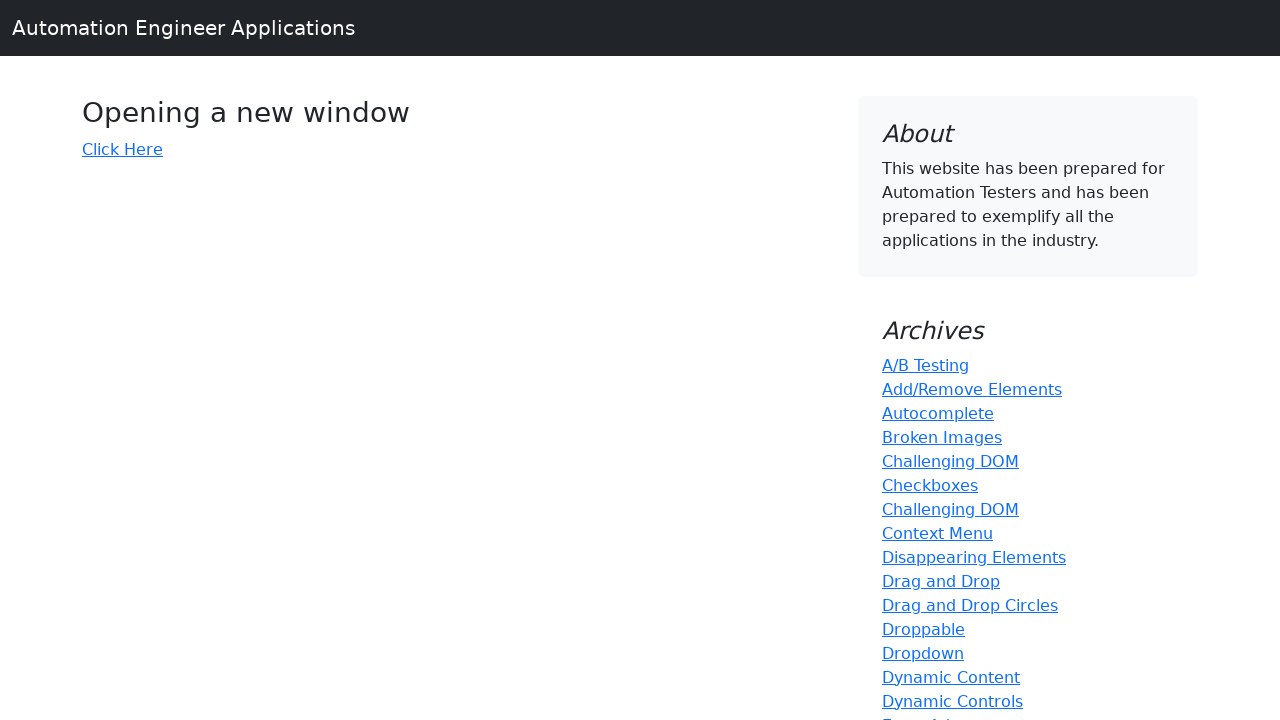

Verified initial window title is 'Windows'
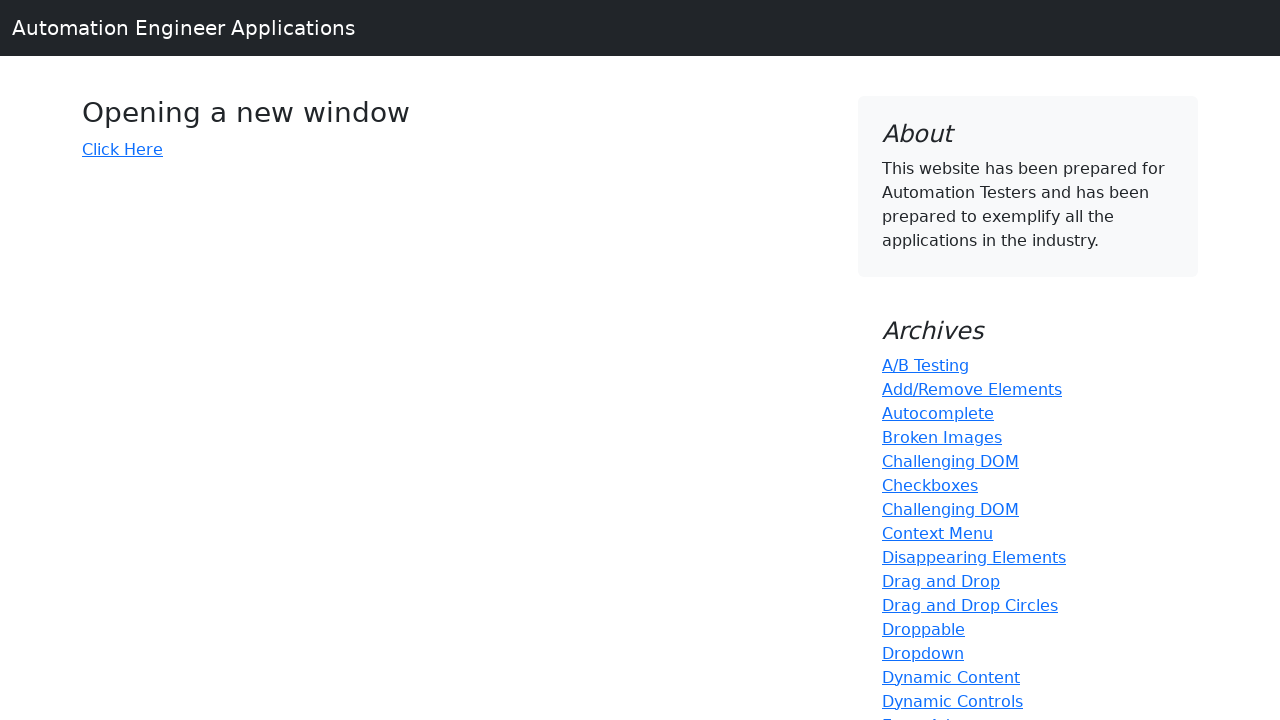

Clicked 'Click Here' link to open new window at (122, 149) on a:has-text('Click Here')
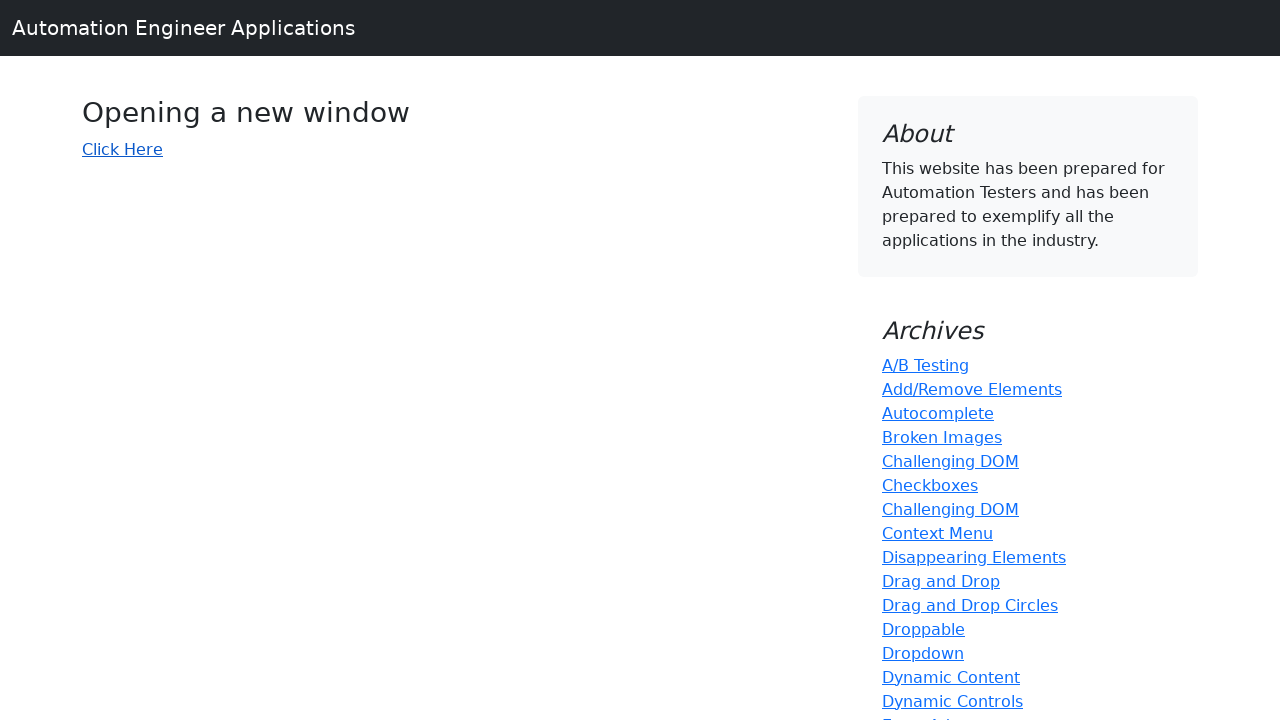

New window opened and captured
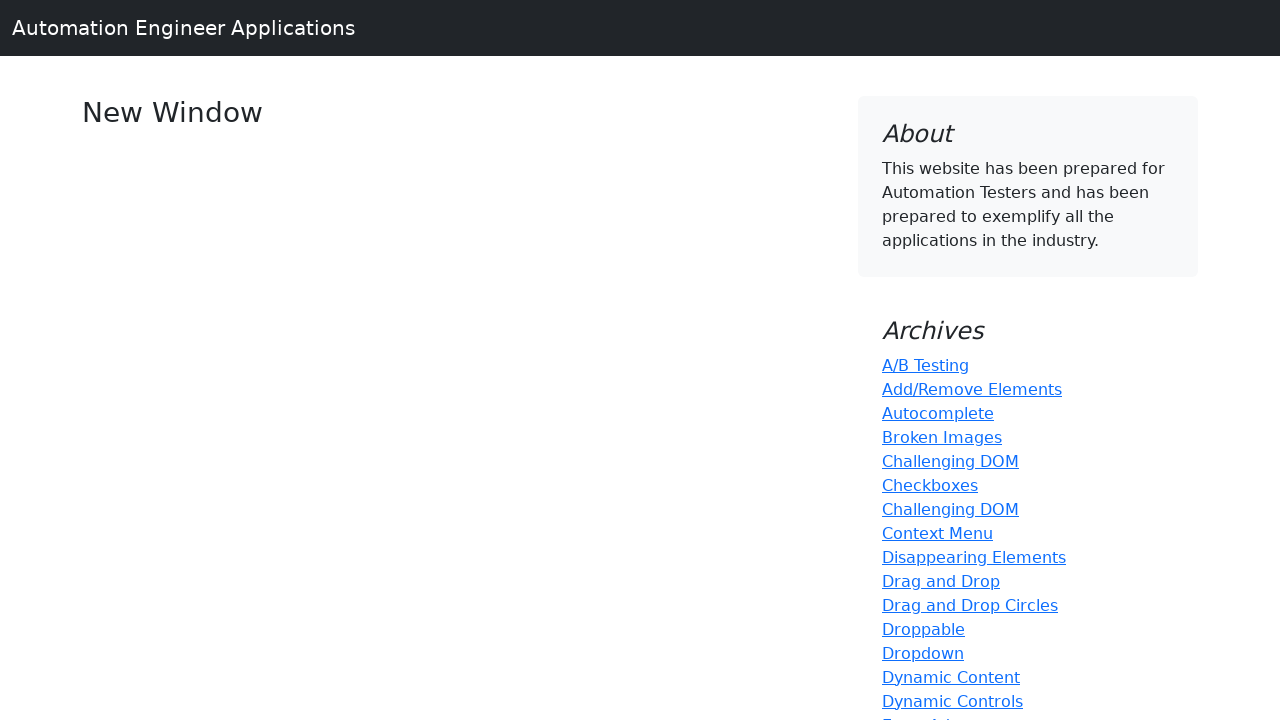

New window page fully loaded
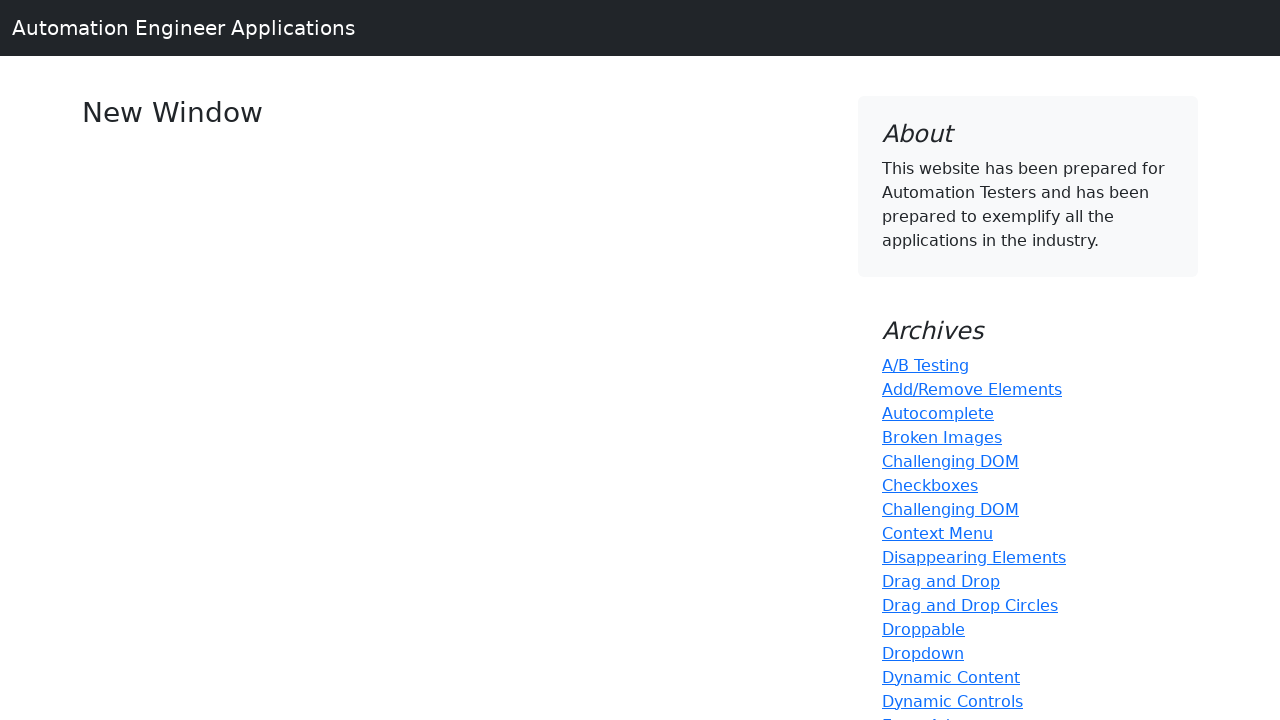

Verified new window title is 'New Window'
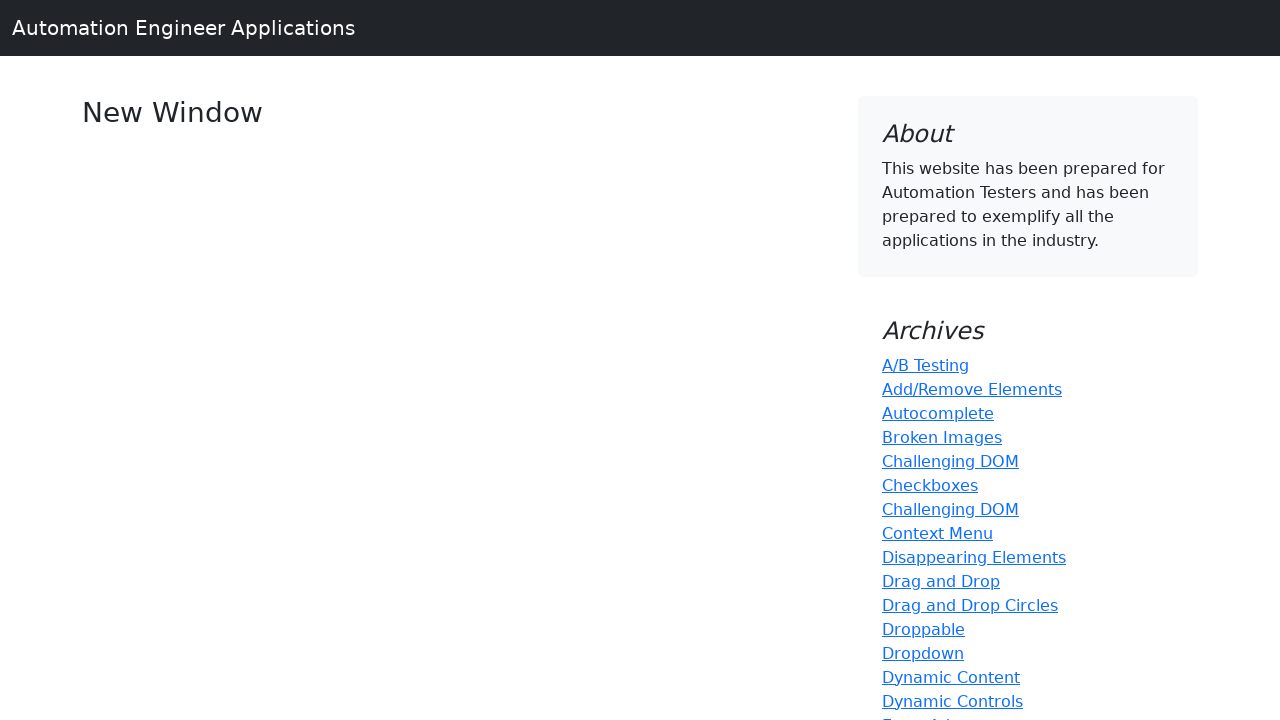

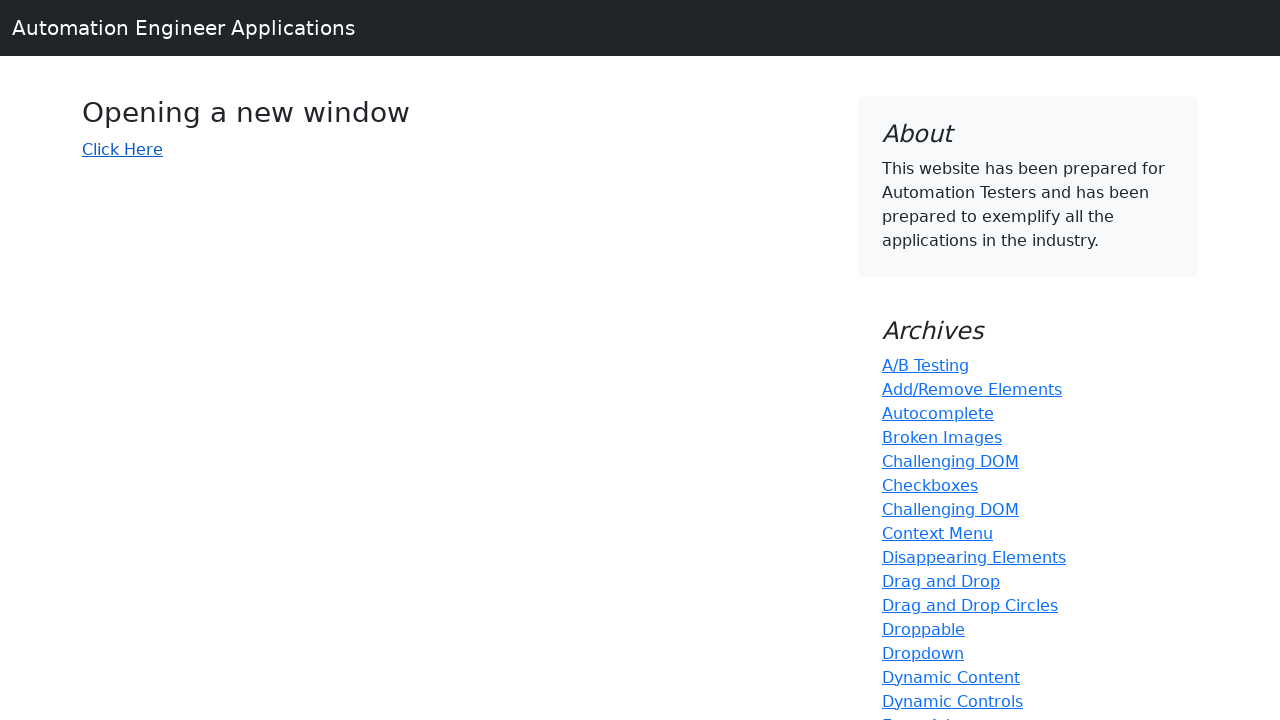